Tests opting out of A/B tests by adding an opt-out cookie on the homepage before navigating to the A/B test page.

Starting URL: http://the-internet.herokuapp.com

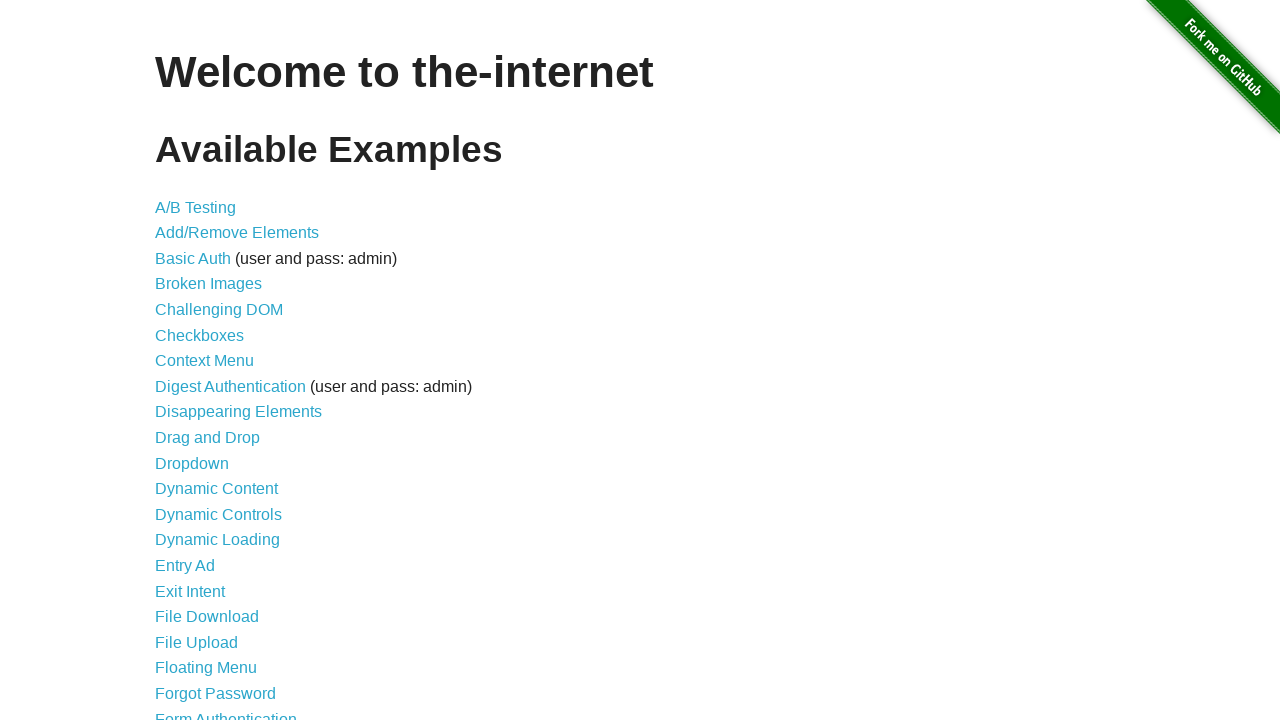

Added optimizelyOptOut cookie to opt out of A/B testing
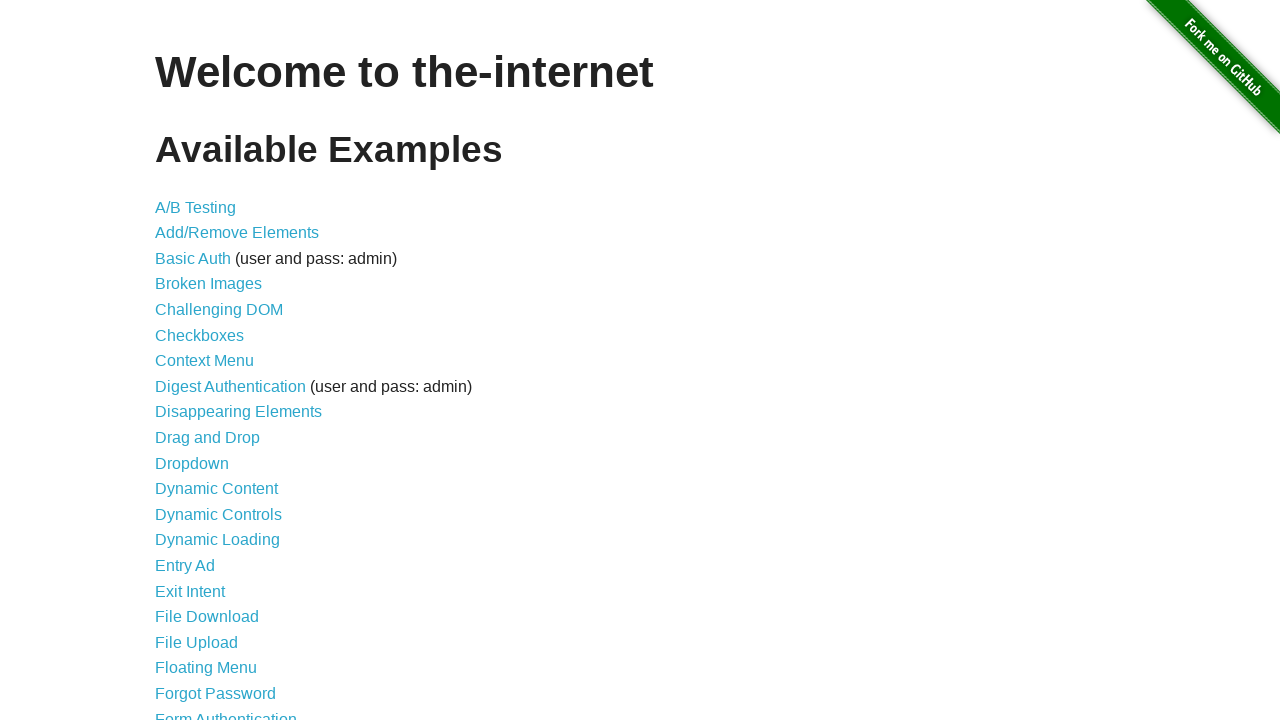

Navigated to A/B test page
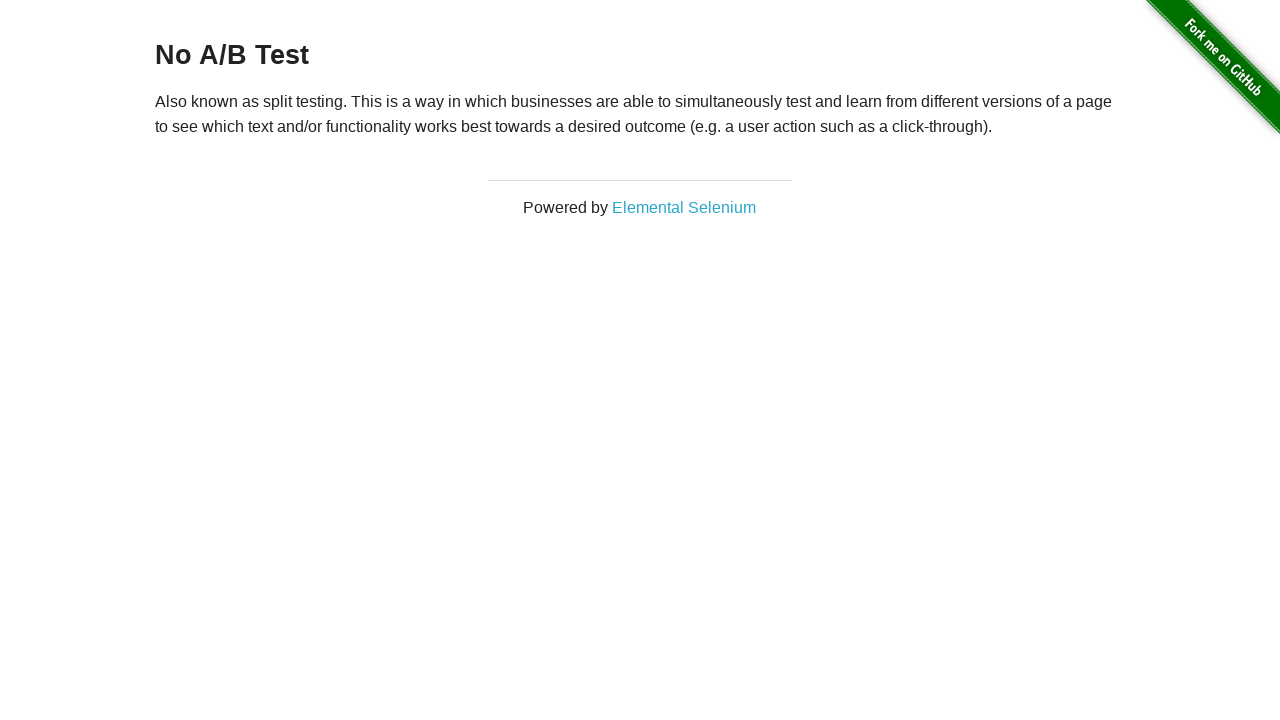

Retrieved heading text from A/B test page
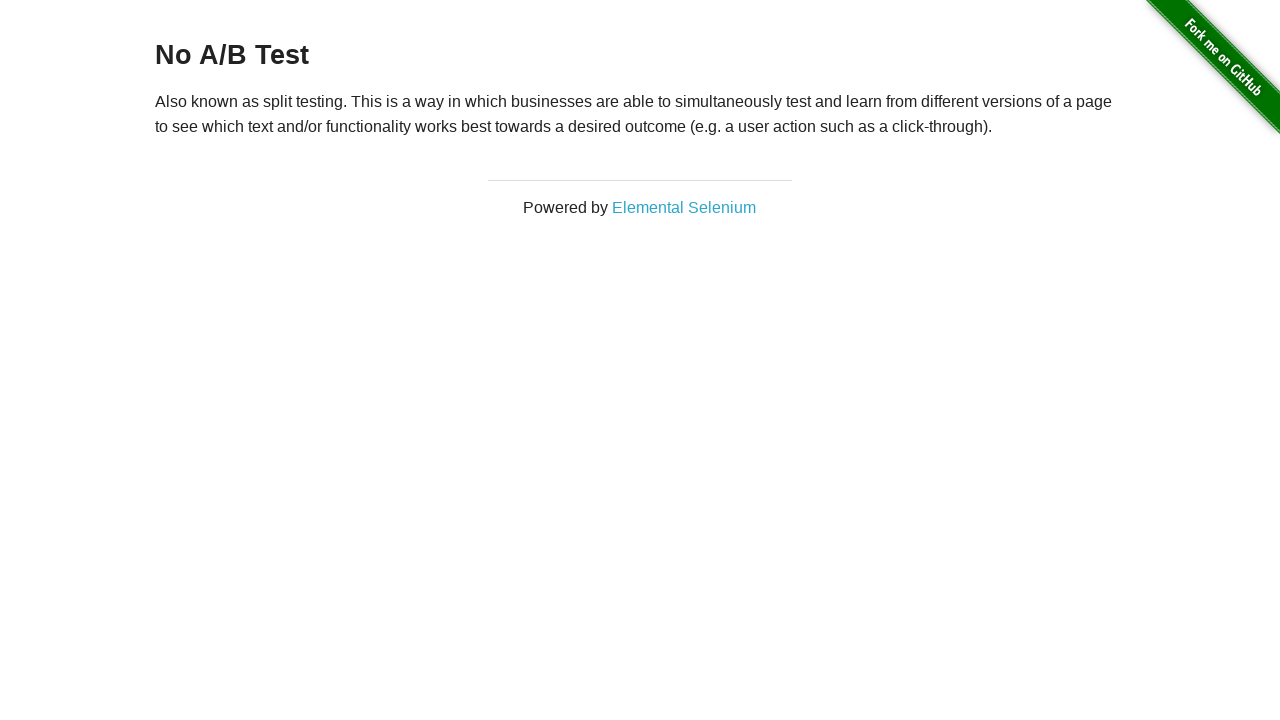

Verified heading text is 'No A/B Test', confirming opt-out cookie worked
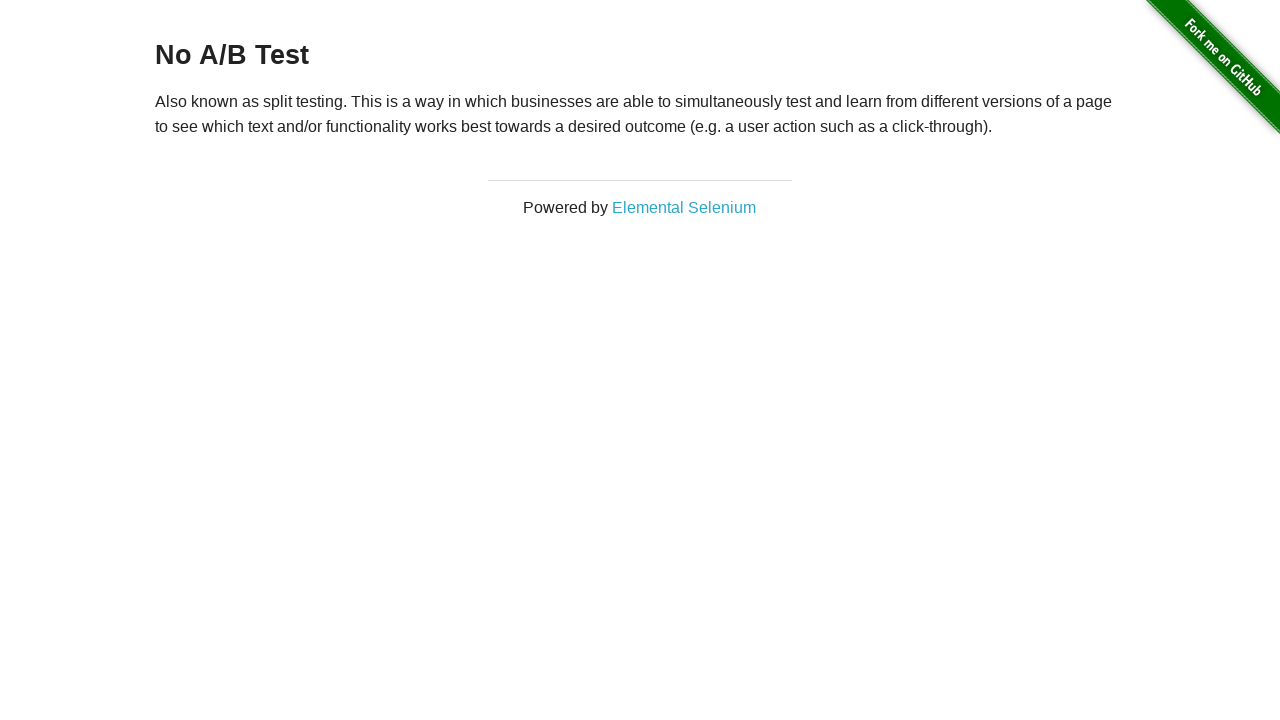

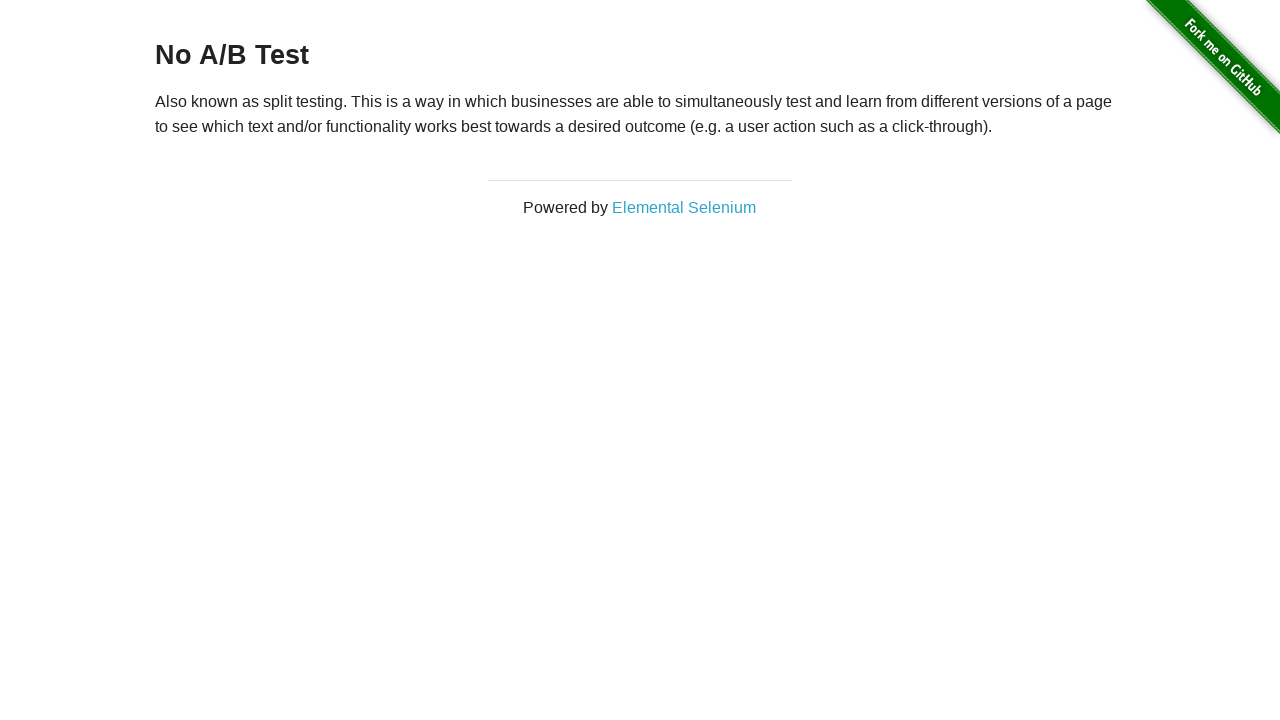